Fills out a demo form with various input types including text fields, radio buttons, date picker, select dropdowns, and submits the form

Starting URL: https://katalon-test.s3.amazonaws.com/demo-aut/dist/html/form.html

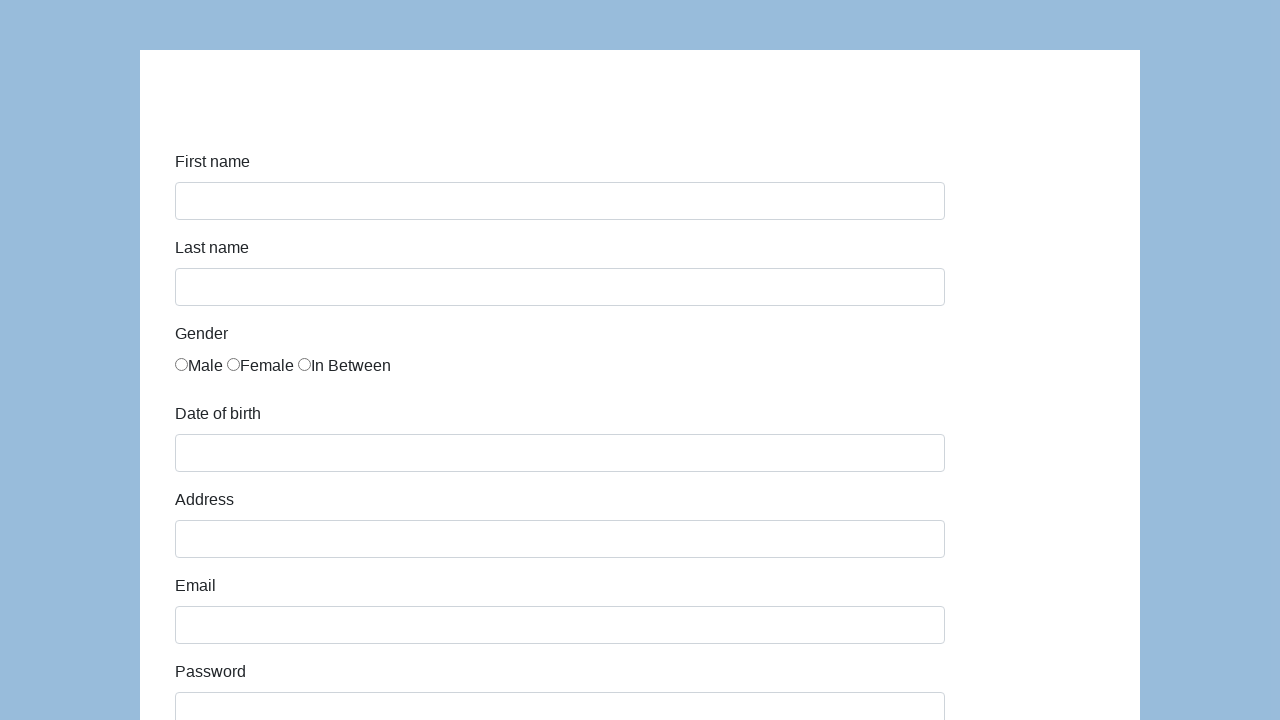

Filled first name field with 'Karol' on #first-name
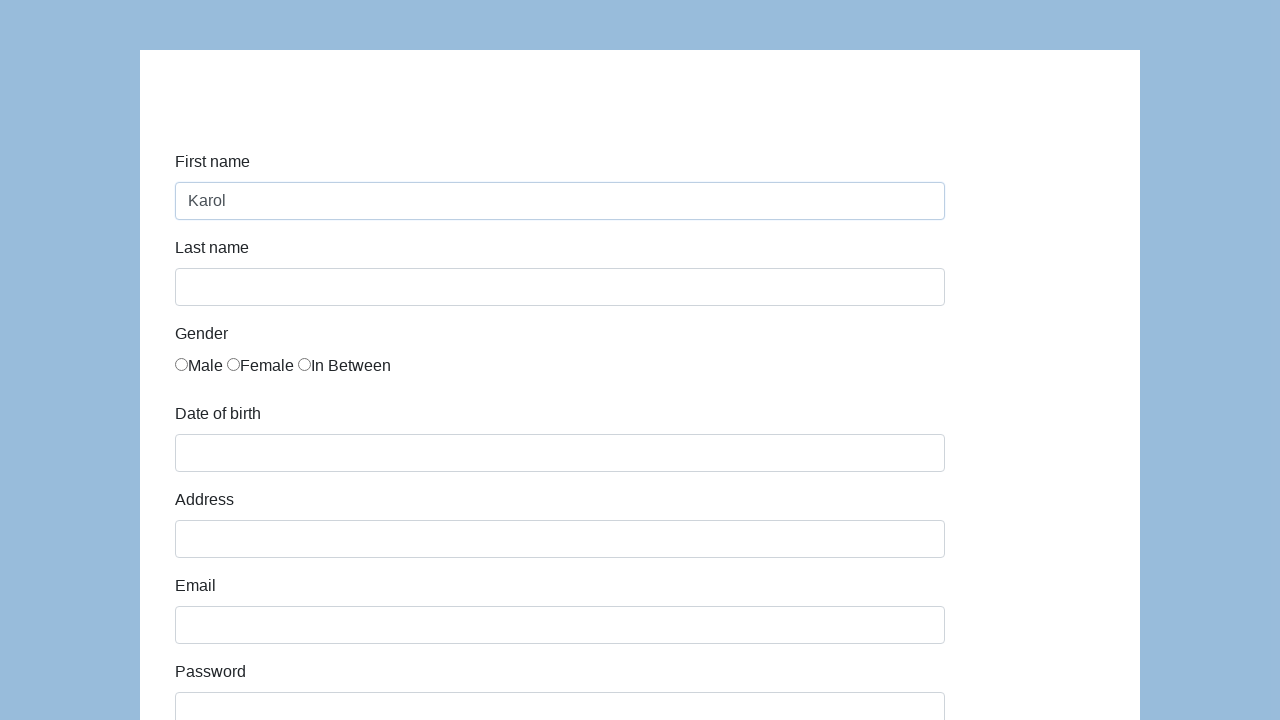

Filled last name field with 'Kowalski' on #last-name
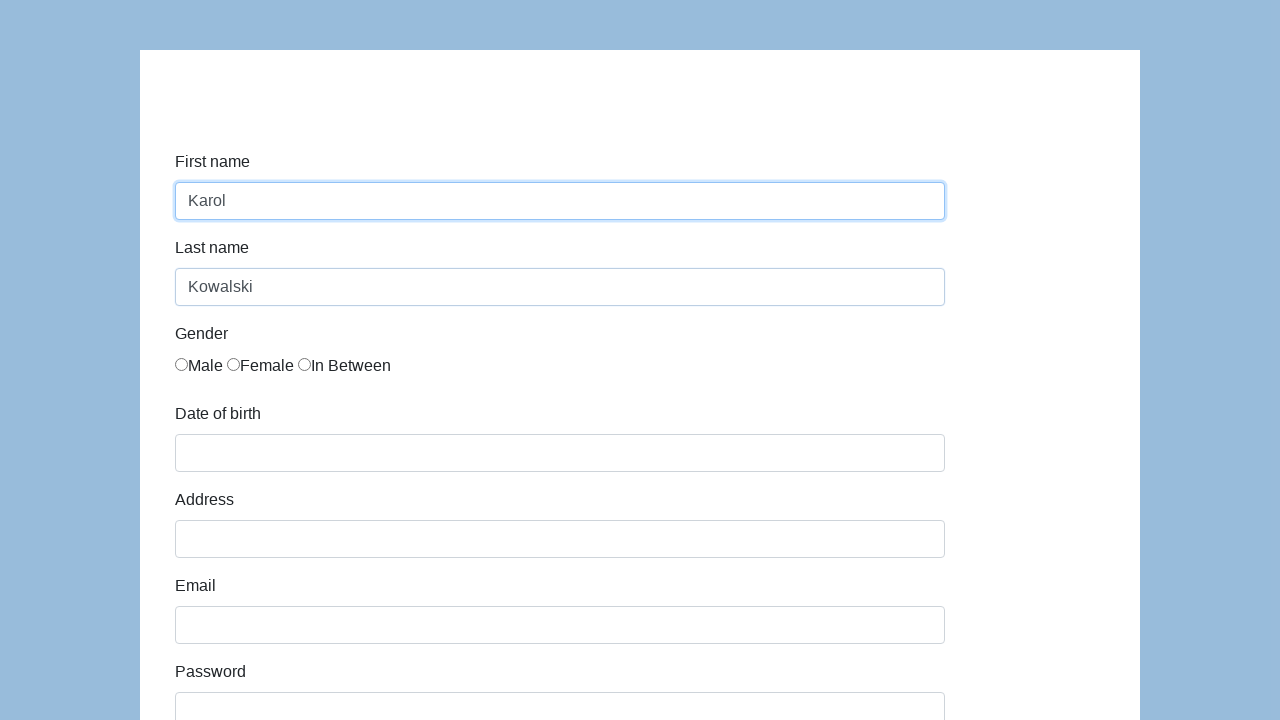

Selected first gender radio button at (182, 364) on input[name='gender']:first-child
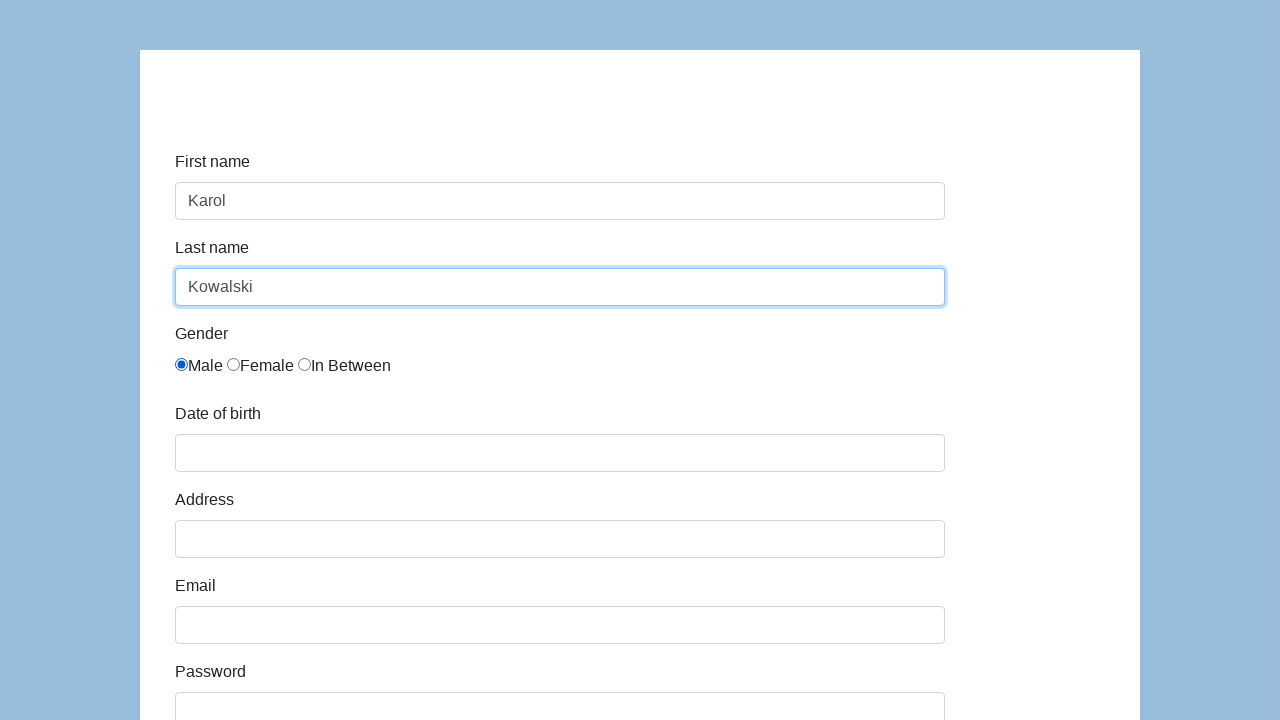

Filled date of birth with '05/22/2010' on #dob
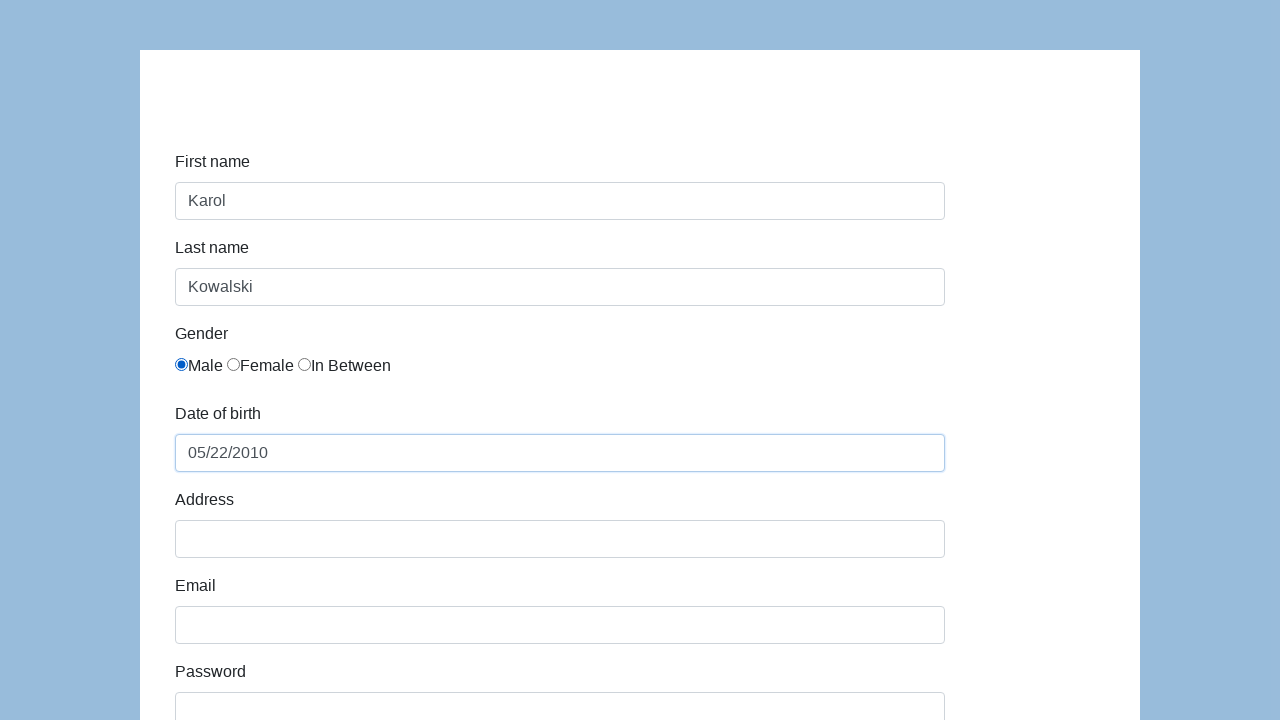

Filled address field with 'Prosta 51' on #address
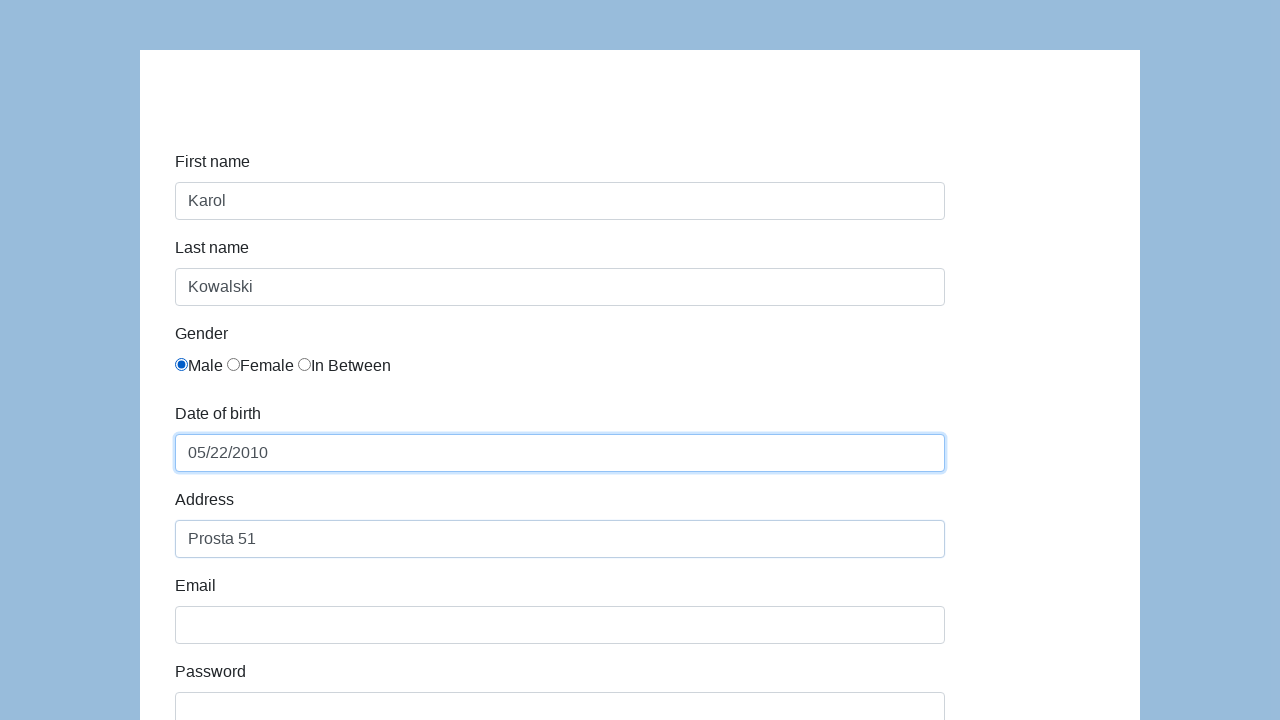

Filled email field with 'karol.kowalski@mailinator.com' on #email
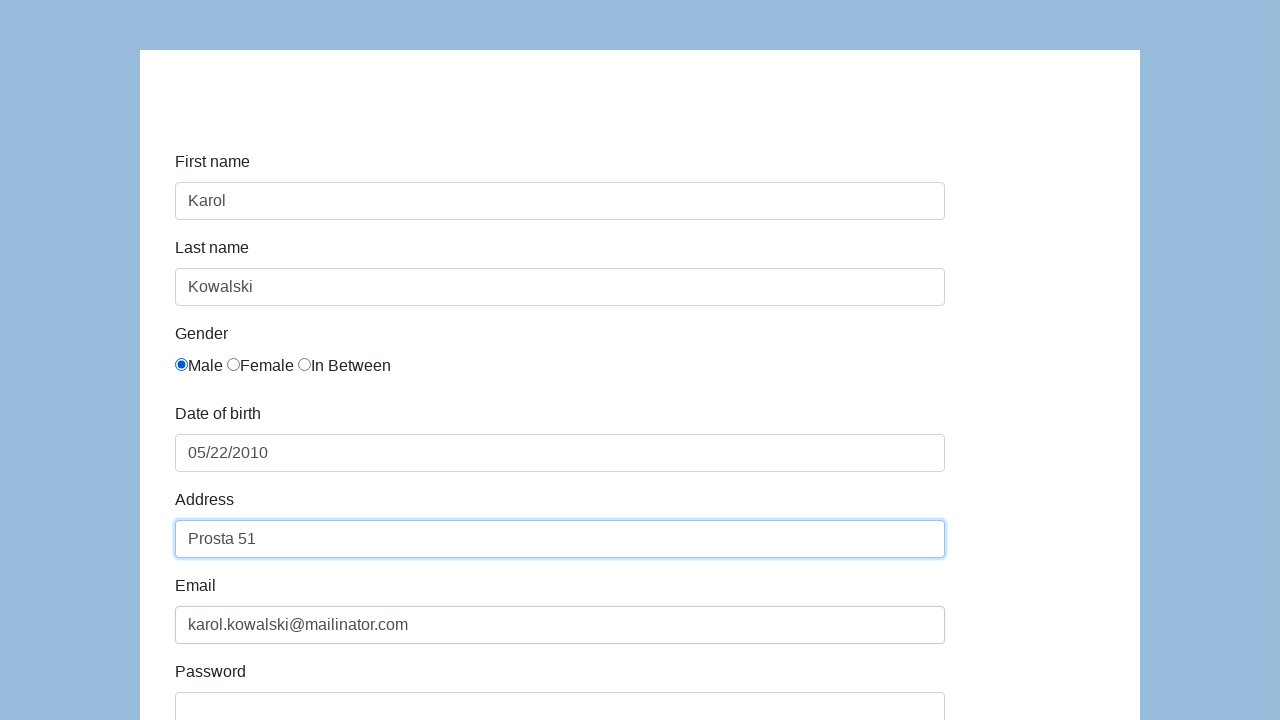

Filled password field with 'Pass123' on #password
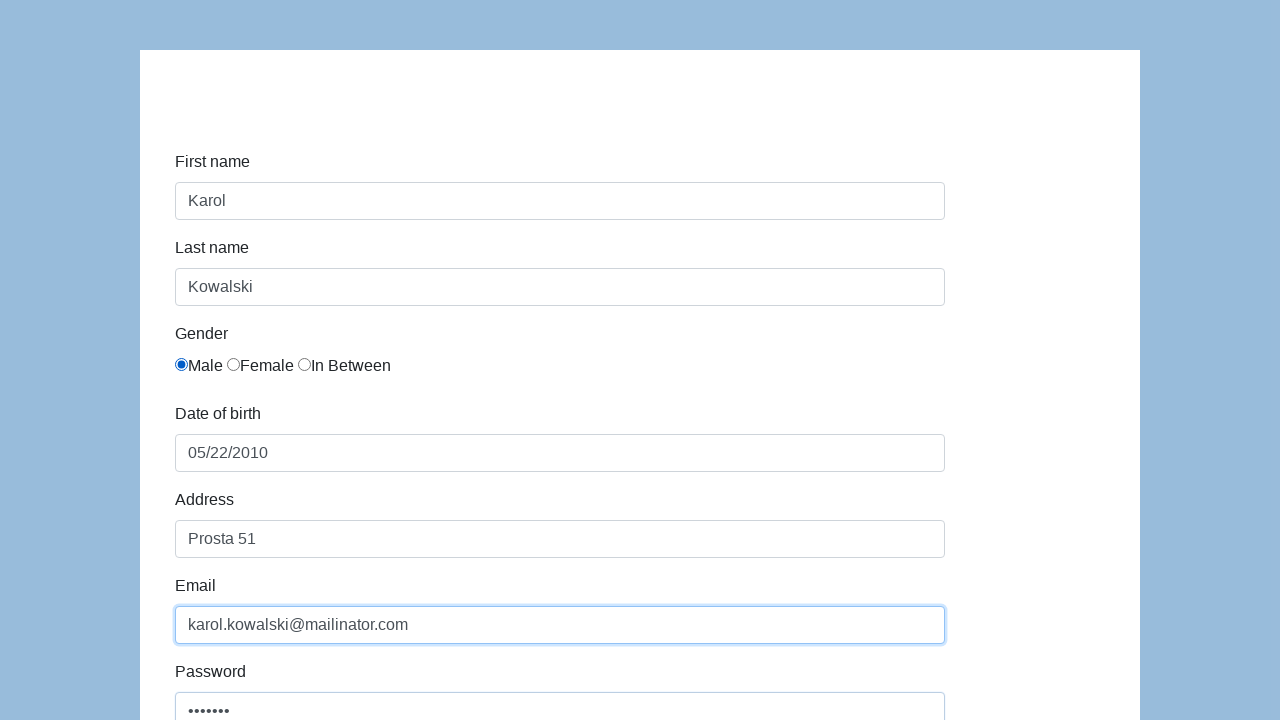

Filled company field with 'Coders Lab' on #company
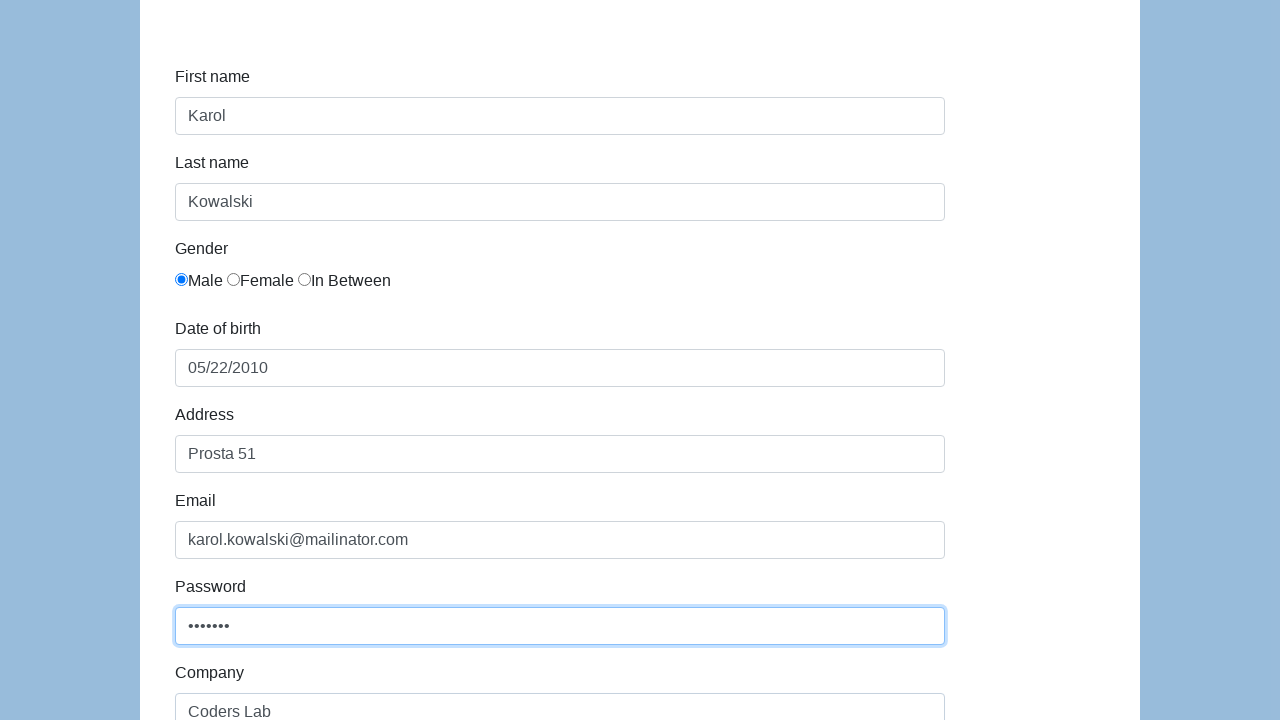

Filled comment field with 'To jest mój pierwszy automat testowy' on #comment
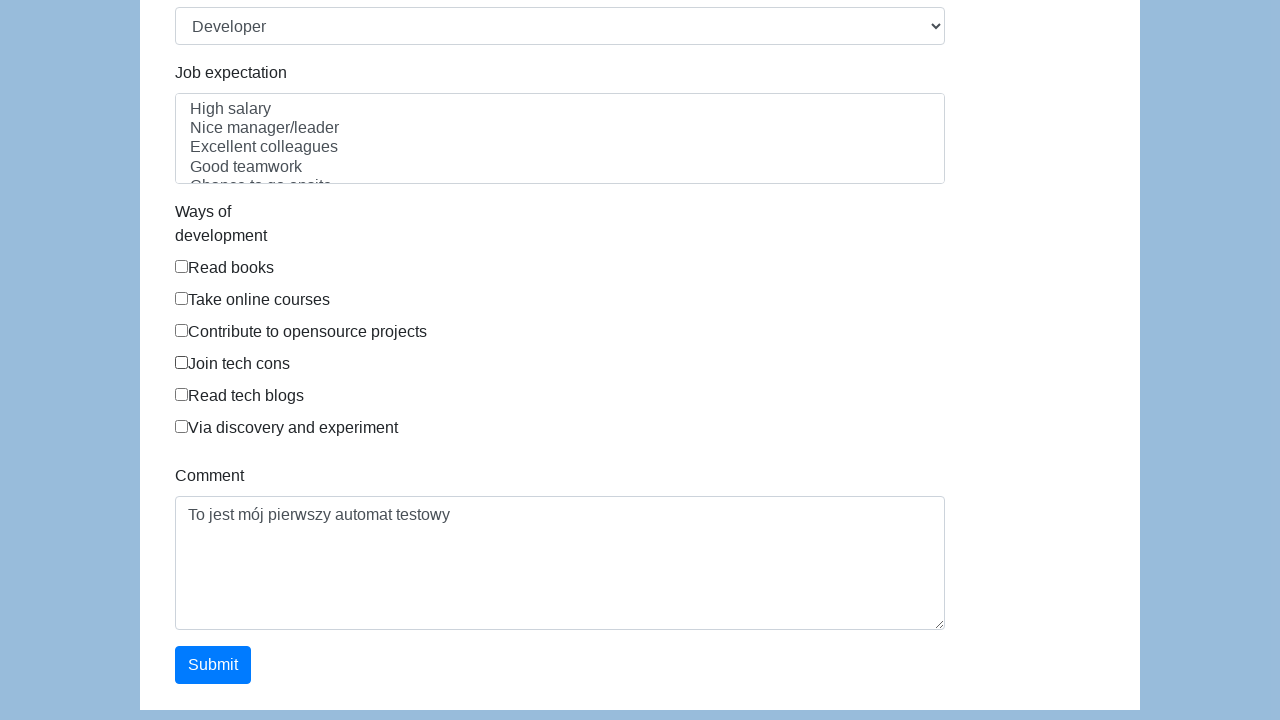

Selected 'Nice manager/leader' from job expectation dropdown on #expectation
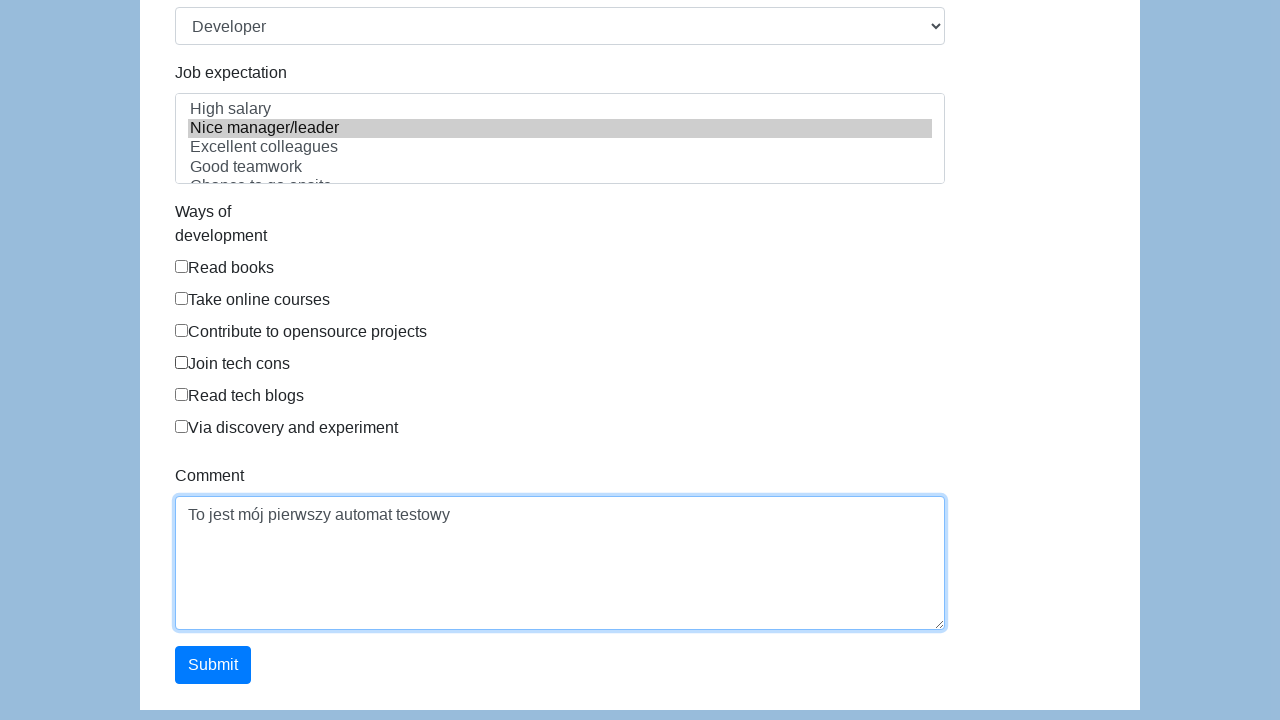

Selected role option at index 2 from role dropdown on #role
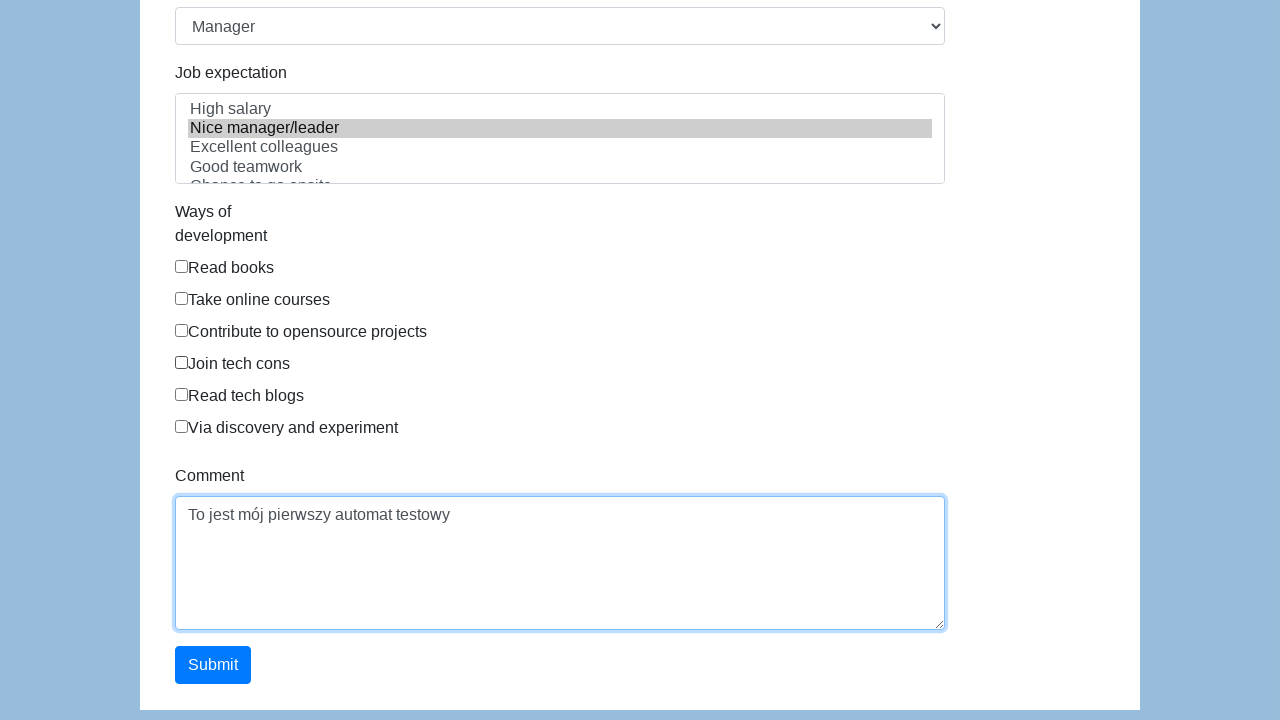

Clicked submit button to submit the form at (213, 665) on #submit
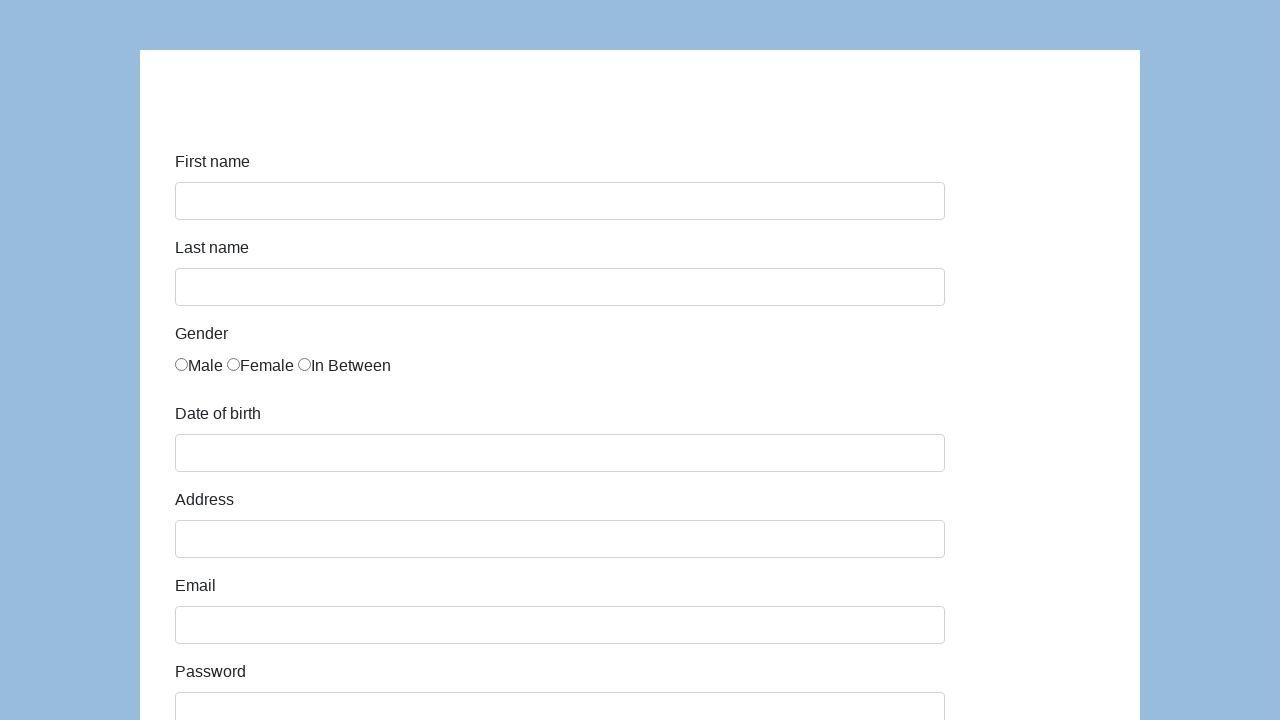

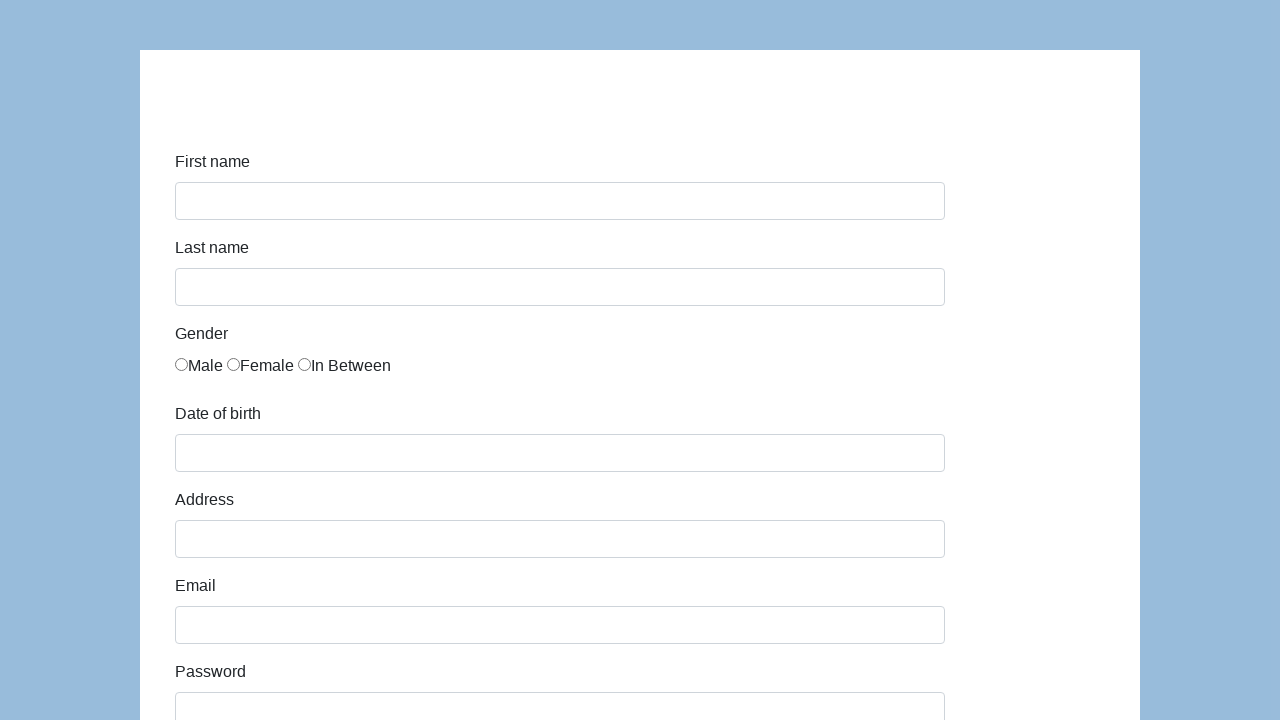